Tests dynamic dropdown/autocomplete functionality by typing a partial country name and selecting "India" from the suggestions that appear

Starting URL: https://rahulshettyacademy.com/AutomationPractice/

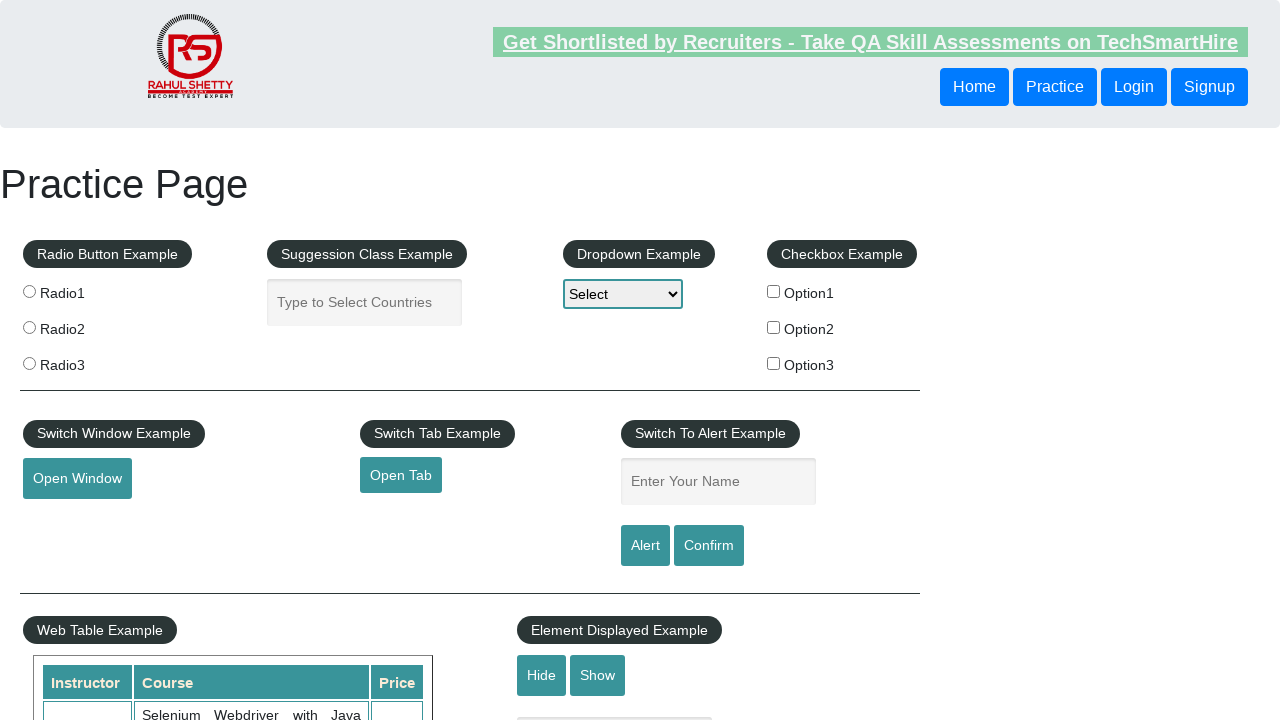

Filled autocomplete field with partial country name 'ind' on #autocomplete
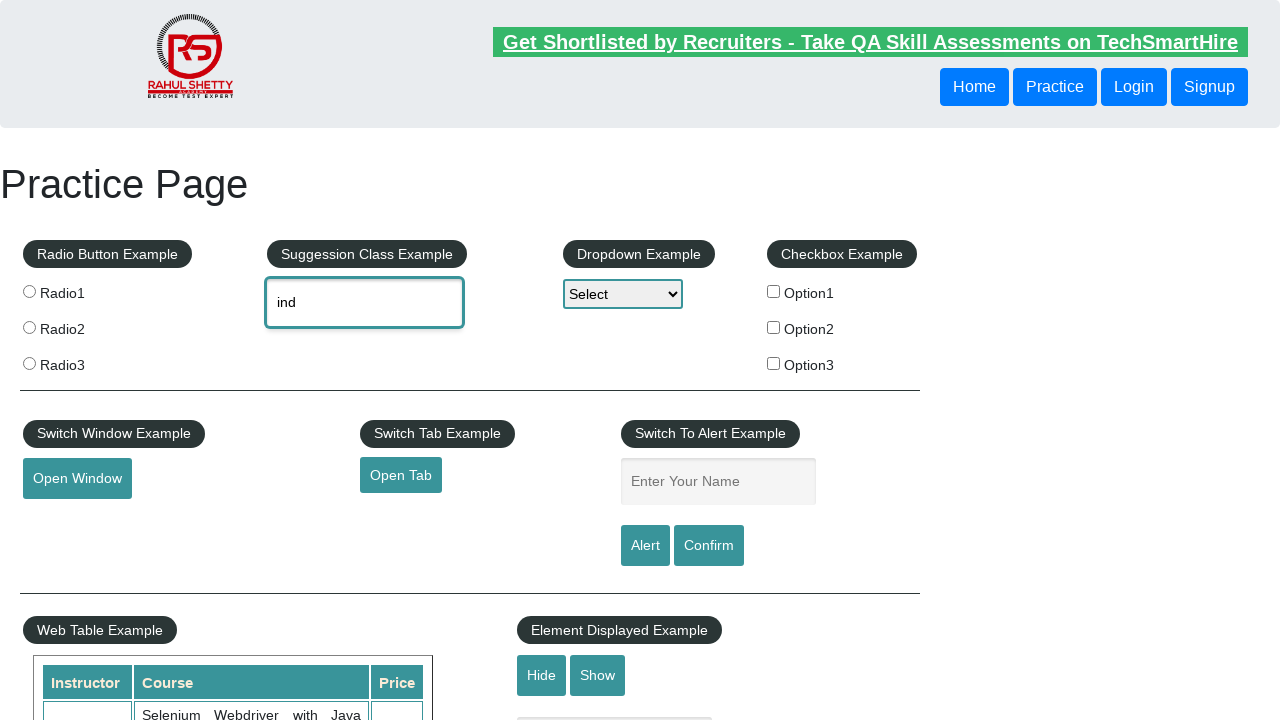

Autocomplete suggestions appeared
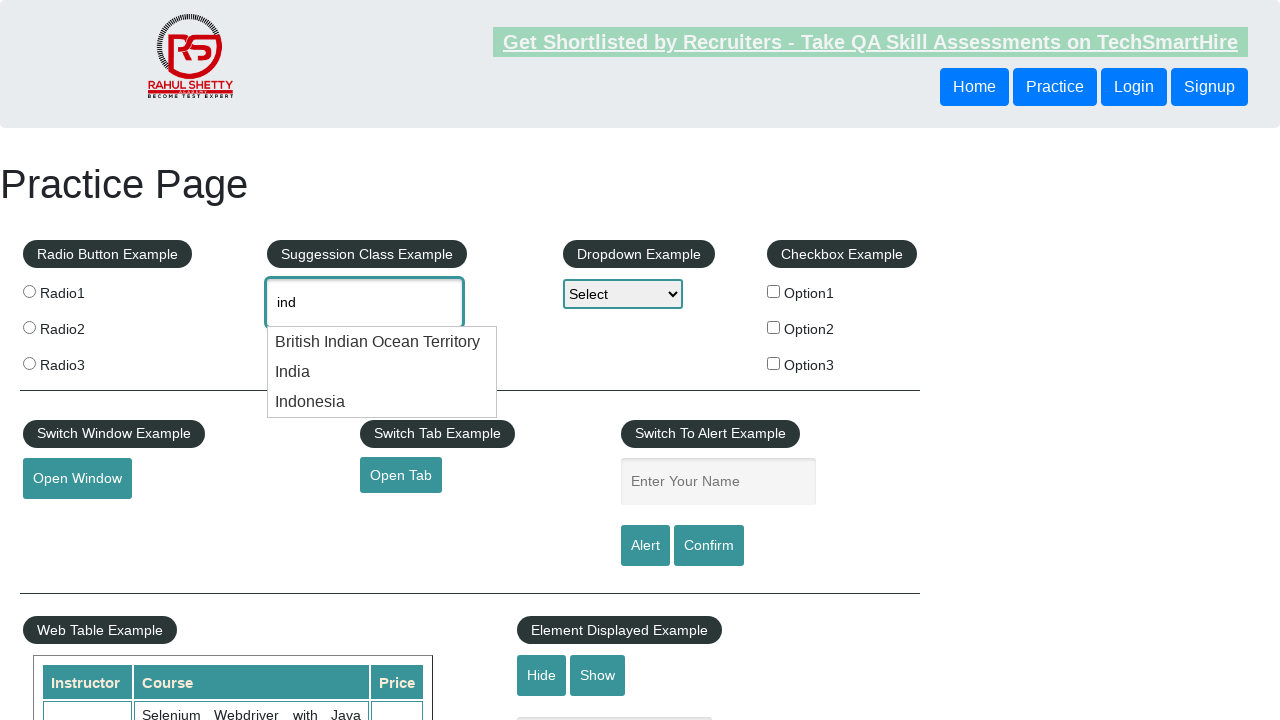

Retrieved all autocomplete suggestion options
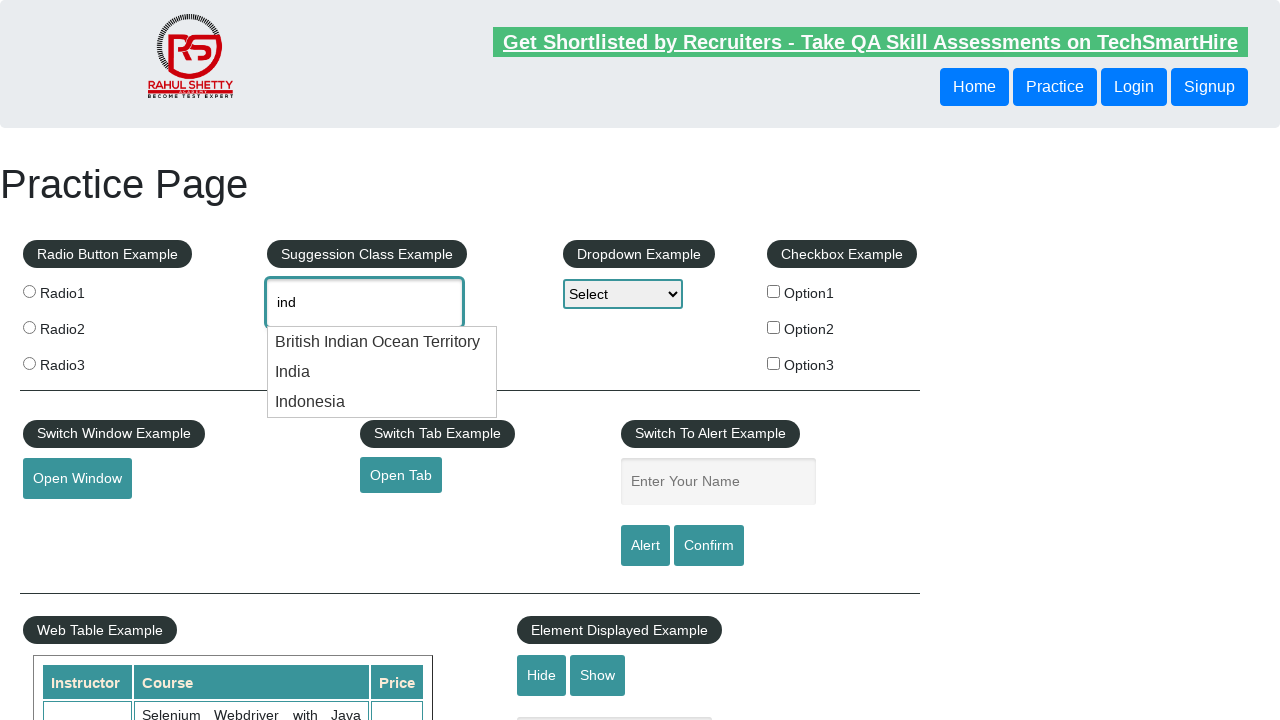

Selected 'India' from autocomplete suggestions at (382, 372) on li.ui-menu-item >> nth=1
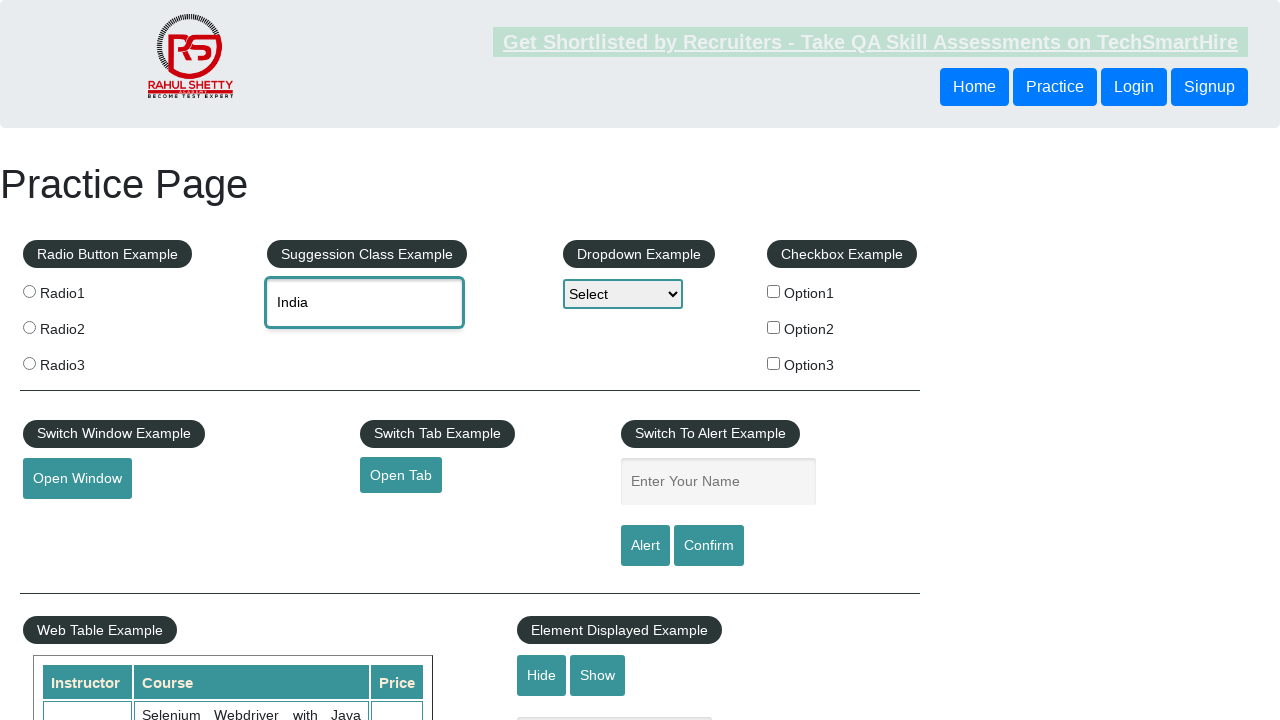

Waited for selection to be applied
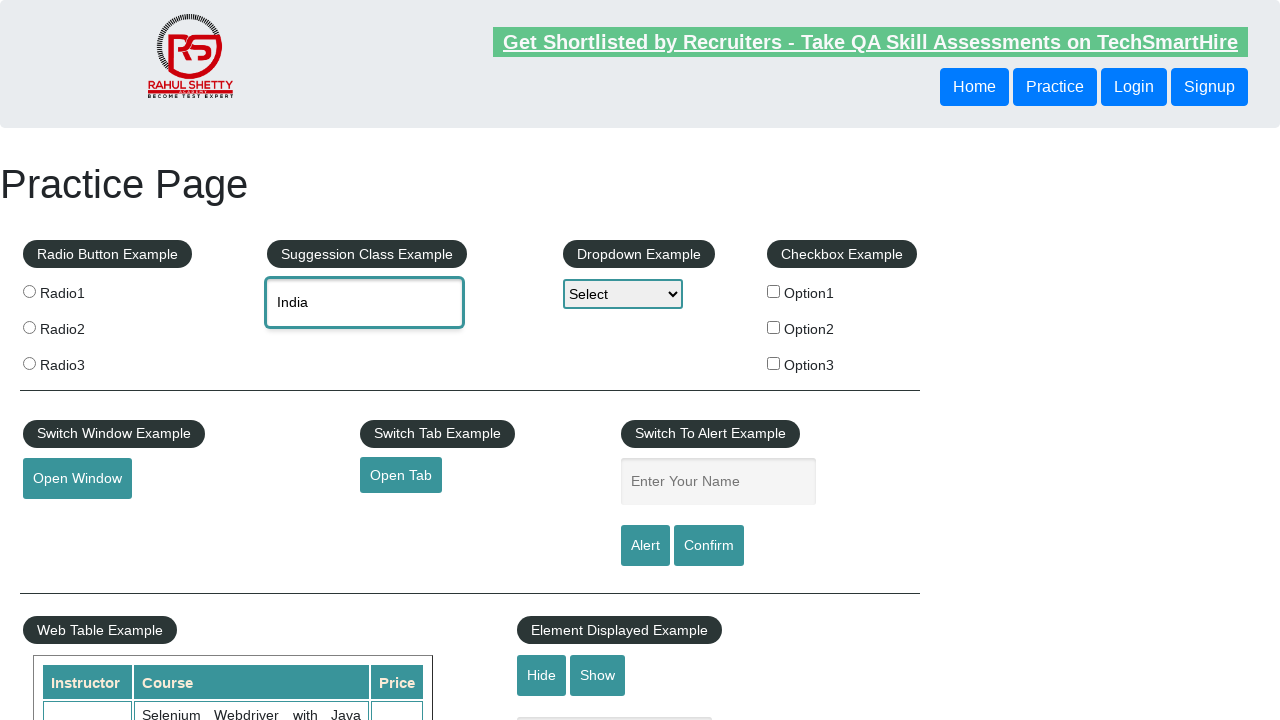

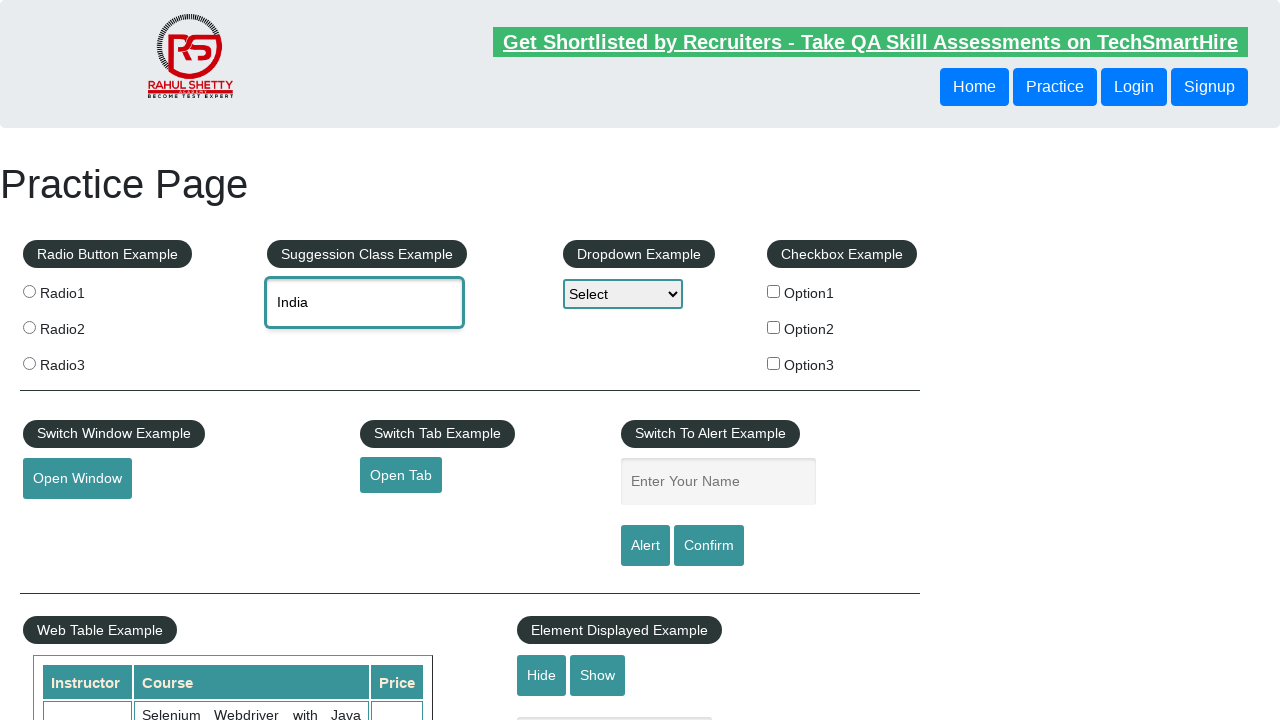